Navigates to a test automation practice page and verifies that a book table is present with the expected structure (rows, columns, and headers).

Starting URL: https://testautomationpractice.blogspot.com/

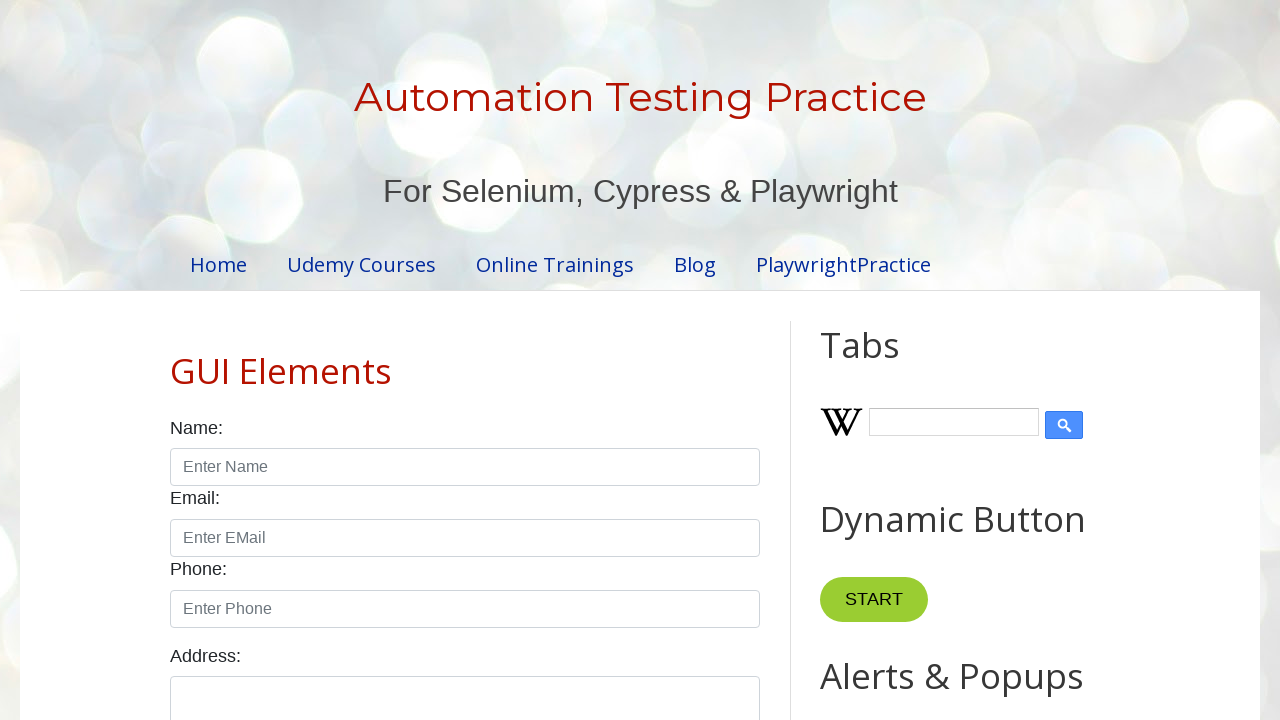

Navigated to test automation practice page
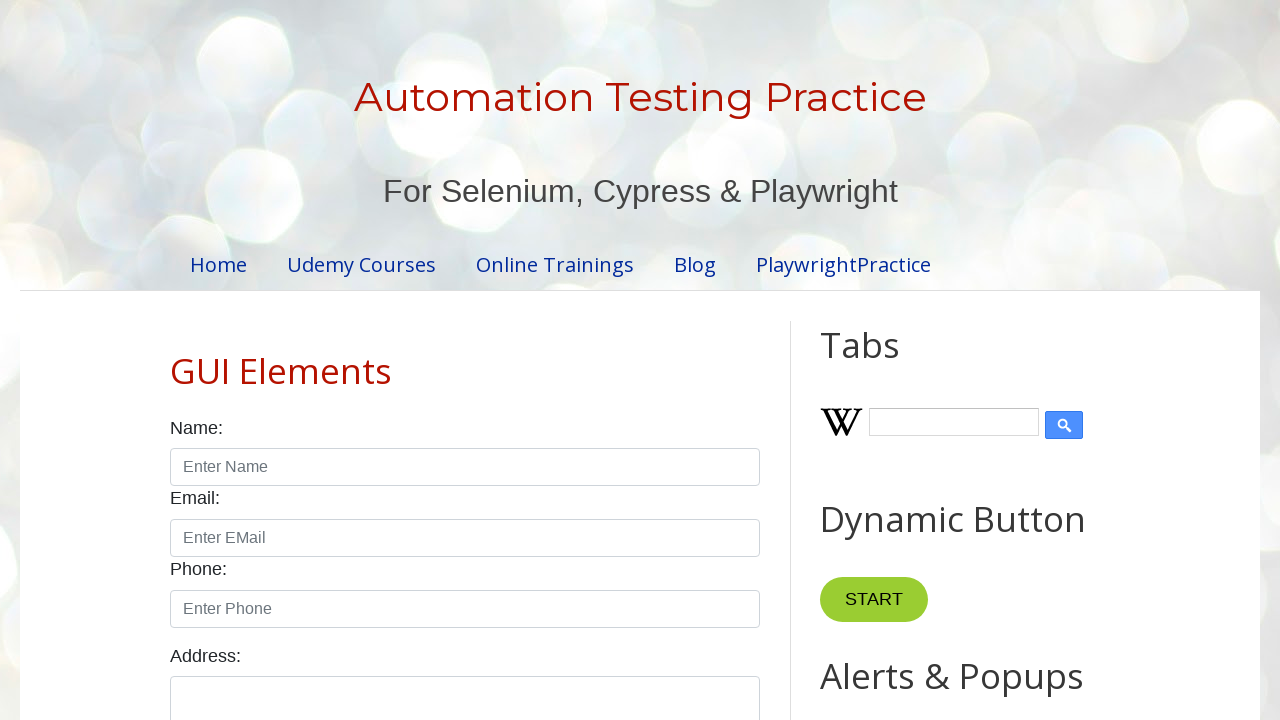

Book table with name 'BookTable' is visible on the page
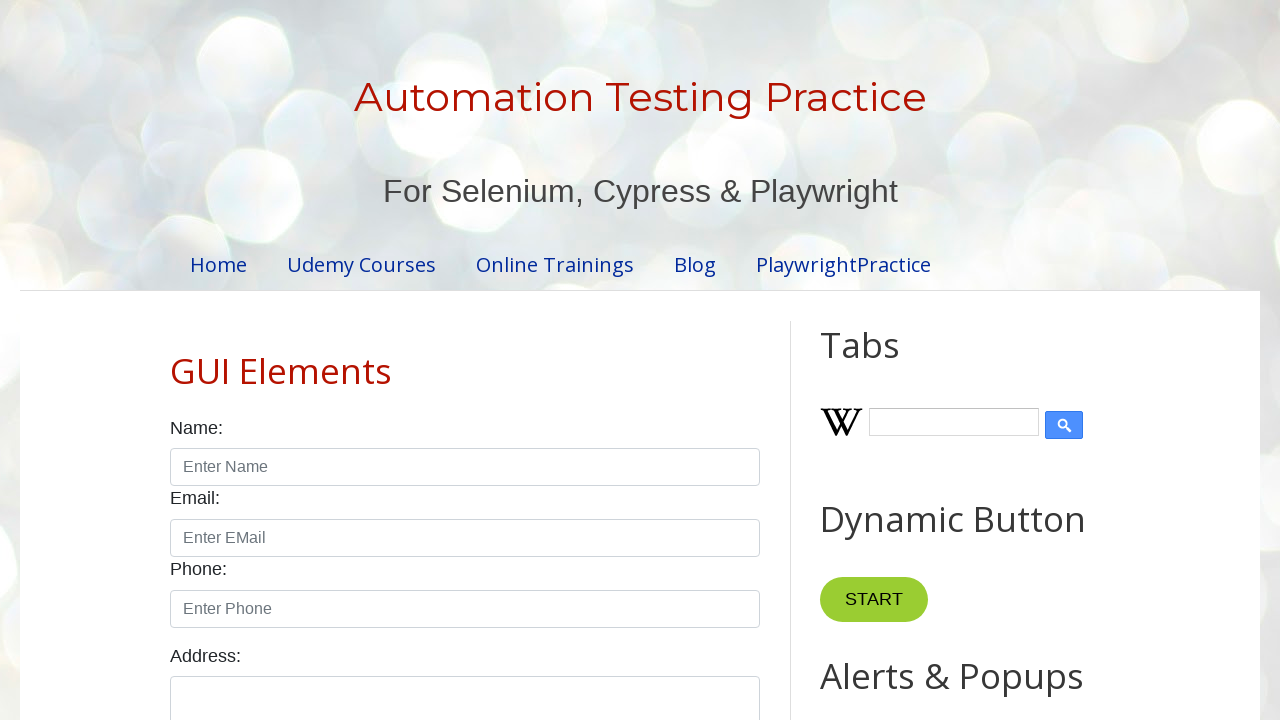

Table headers are present in the book table
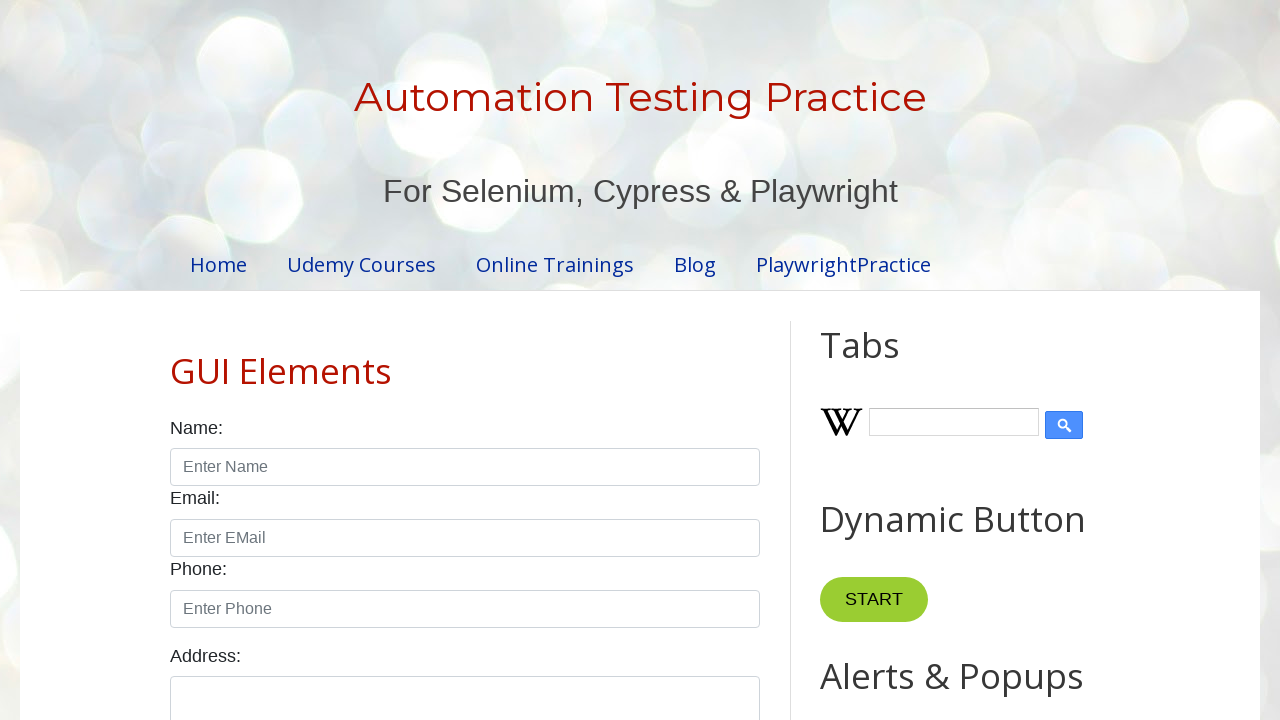

Table contains at least one data row with columns verified
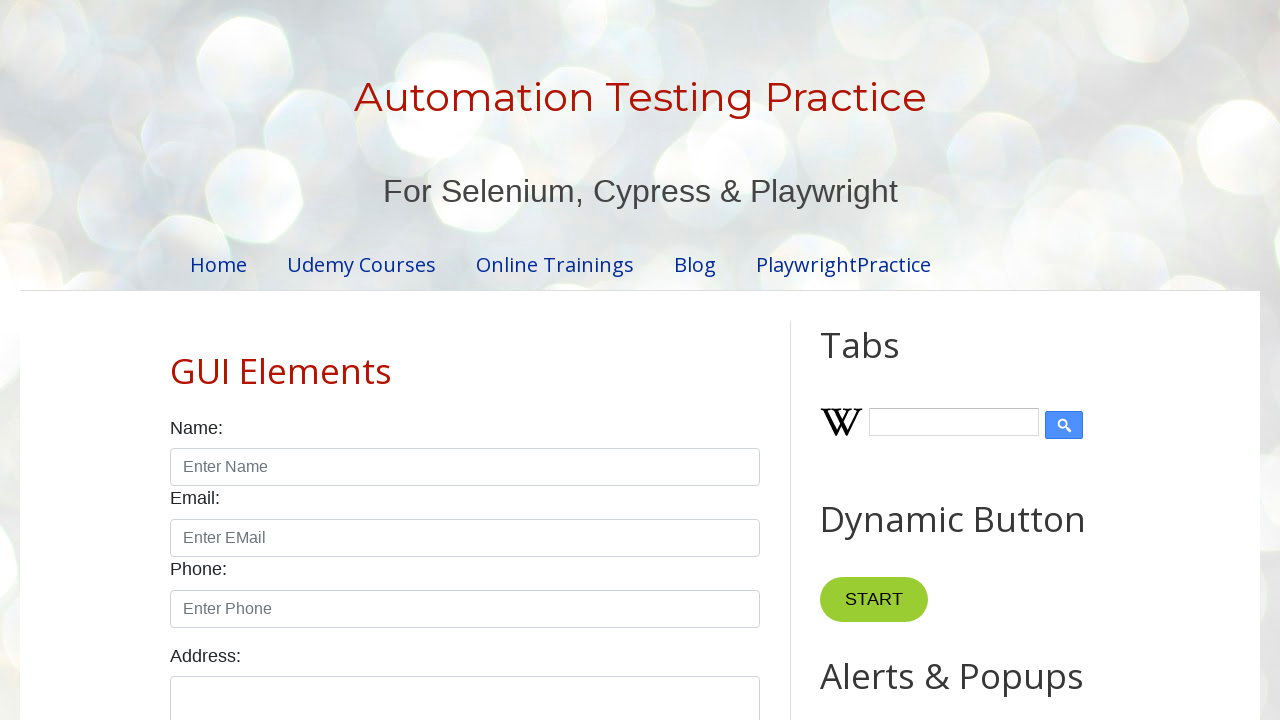

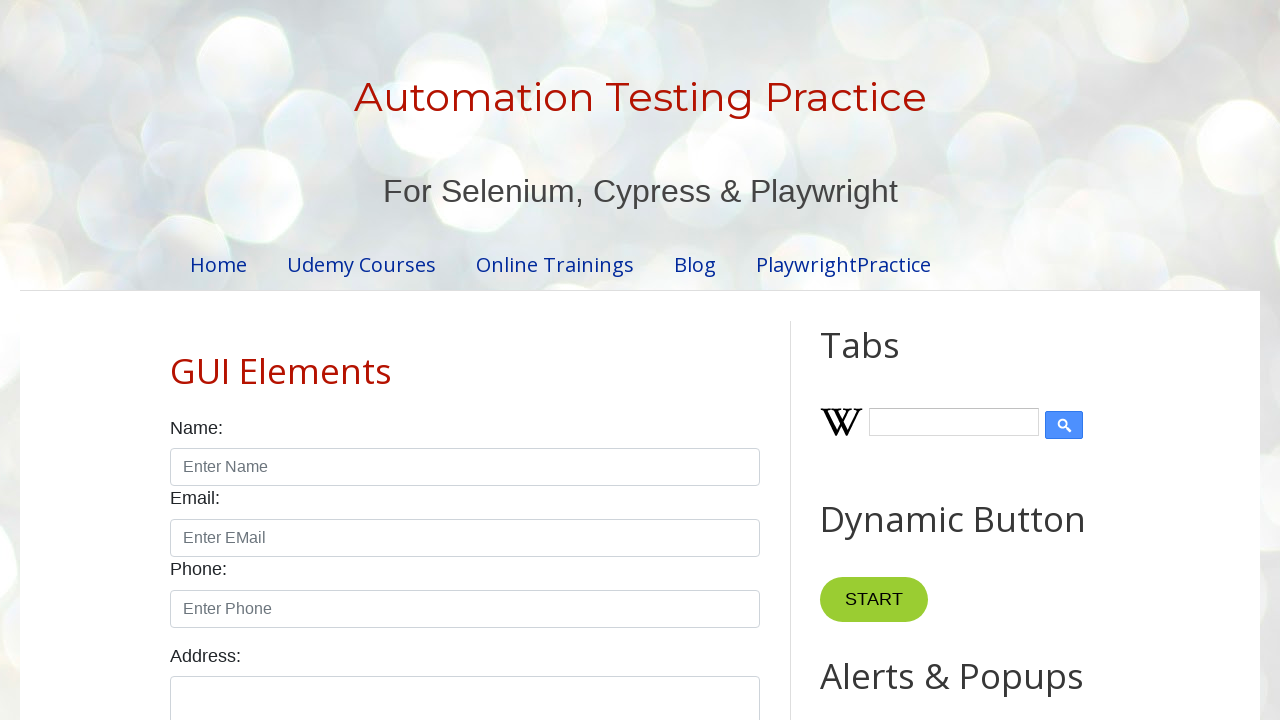